Tests editing a todo item by double-clicking, modifying text, and pressing Enter.

Starting URL: https://demo.playwright.dev/todomvc

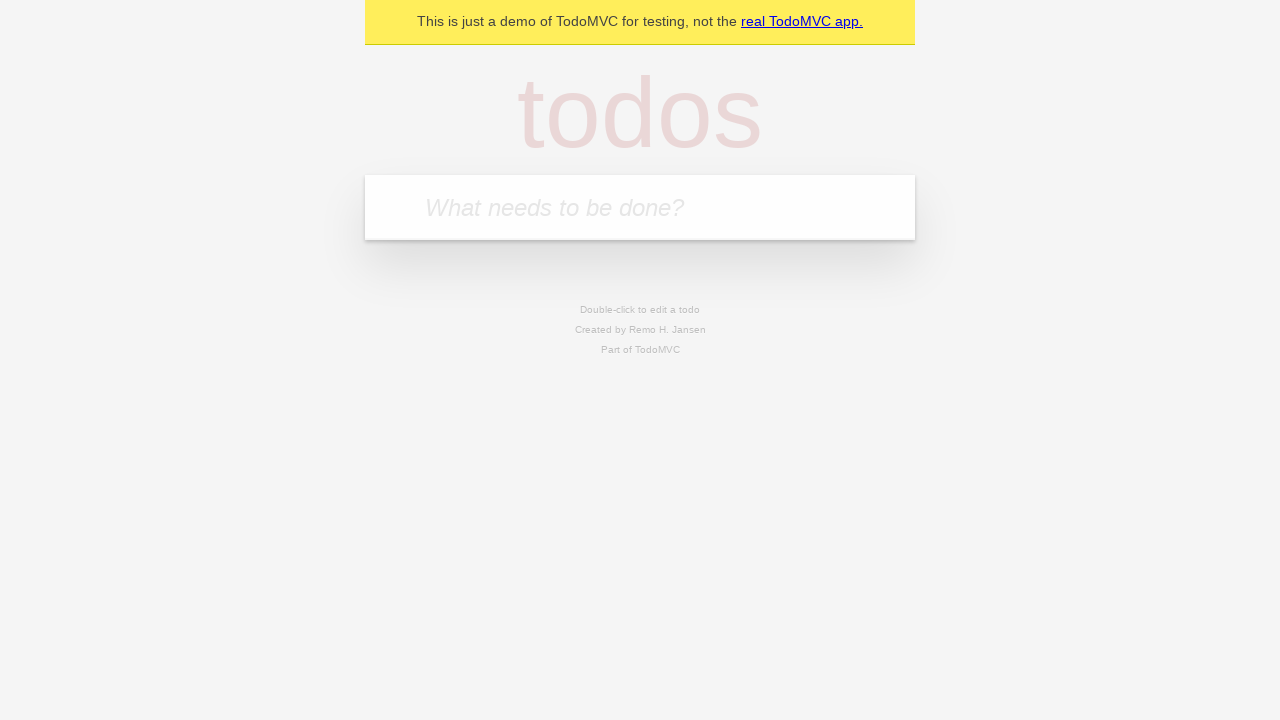

Filled todo input with 'buy some cheese' on internal:attr=[placeholder="What needs to be done?"i]
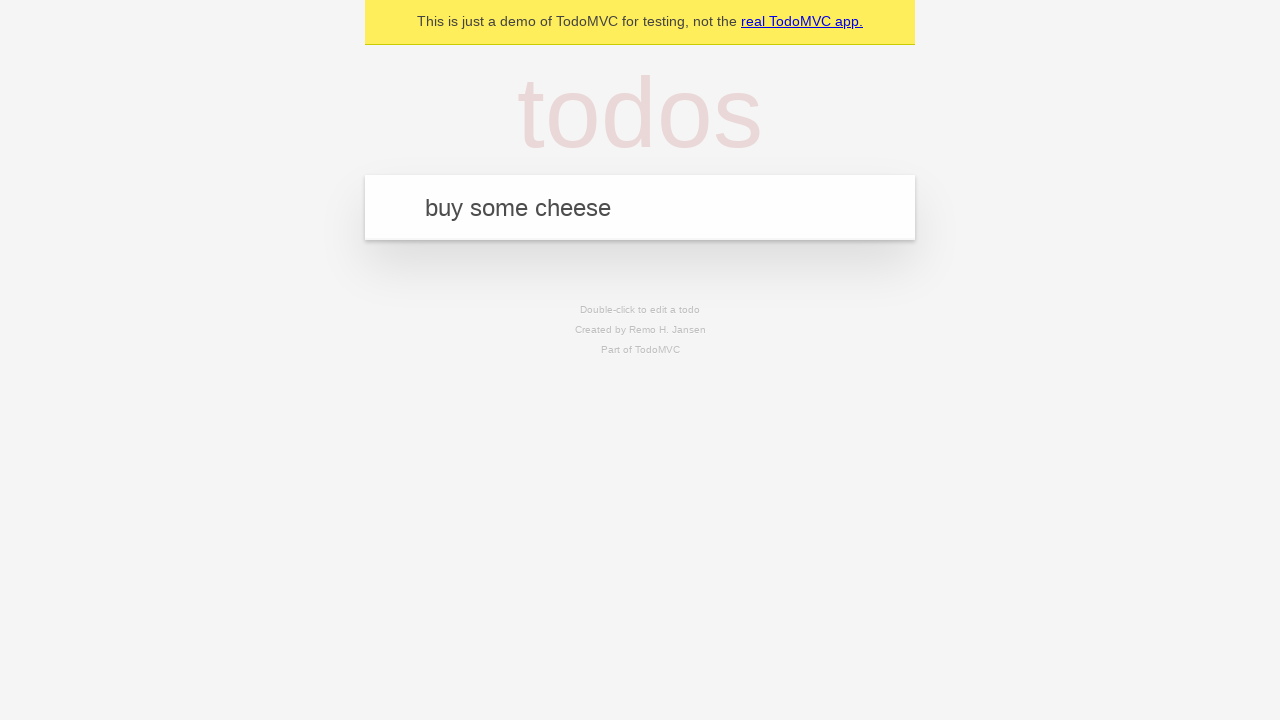

Pressed Enter to create first todo item on internal:attr=[placeholder="What needs to be done?"i]
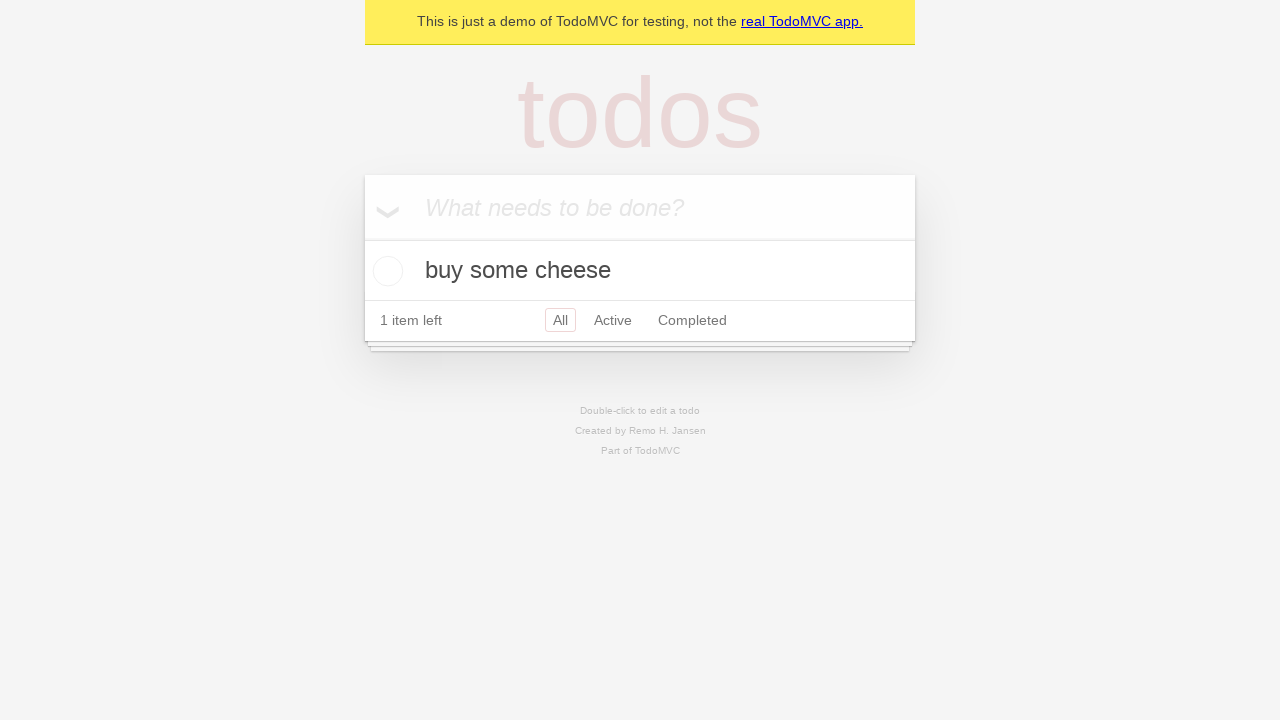

Filled todo input with 'feed the cat' on internal:attr=[placeholder="What needs to be done?"i]
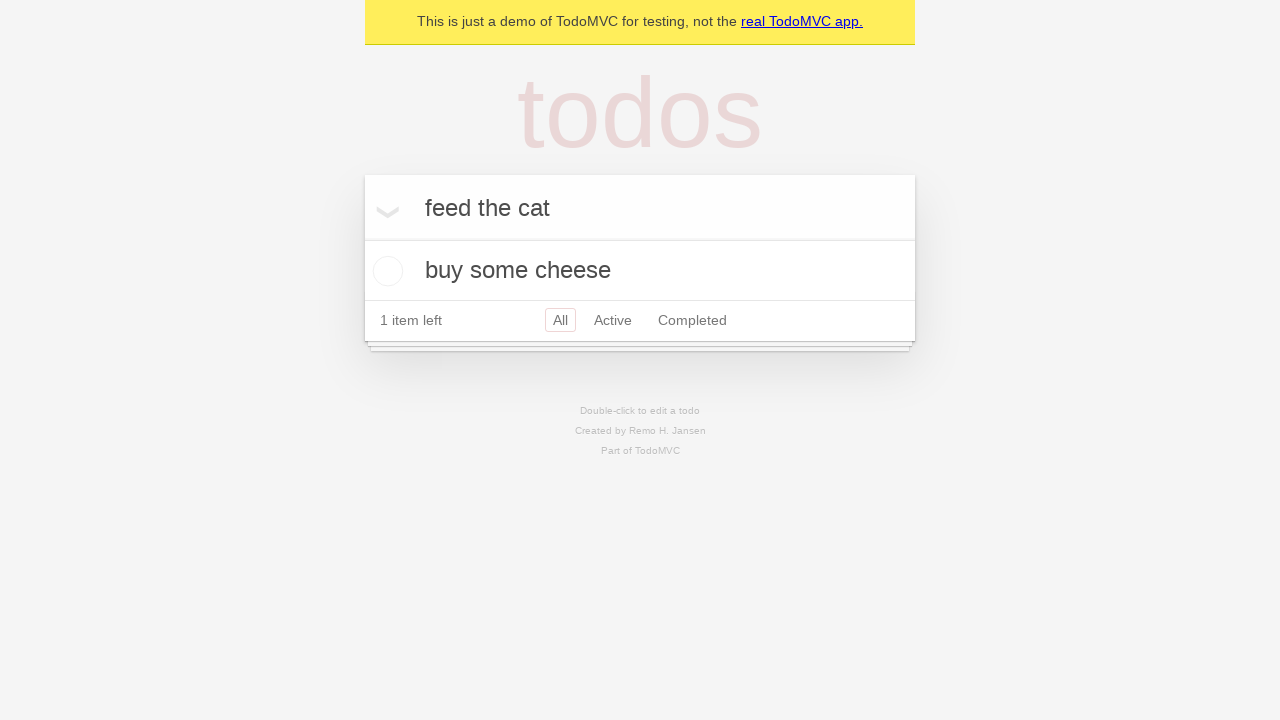

Pressed Enter to create second todo item on internal:attr=[placeholder="What needs to be done?"i]
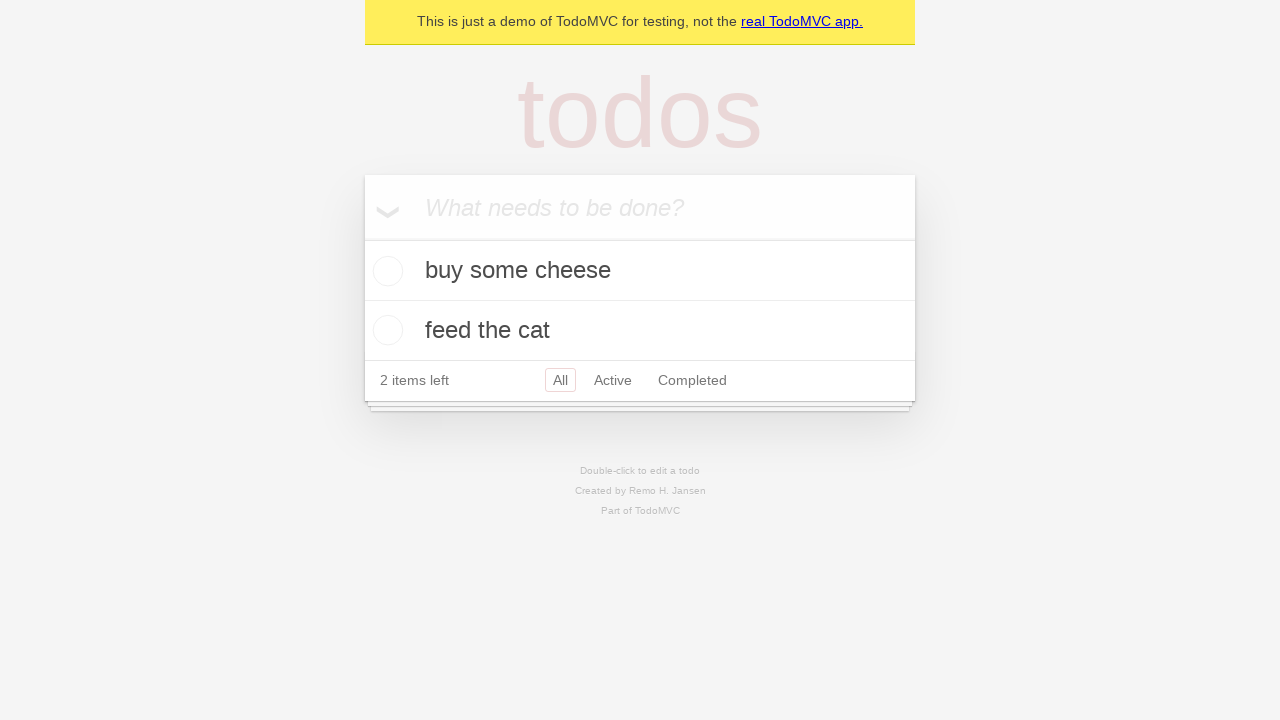

Filled todo input with 'book a doctors appointment' on internal:attr=[placeholder="What needs to be done?"i]
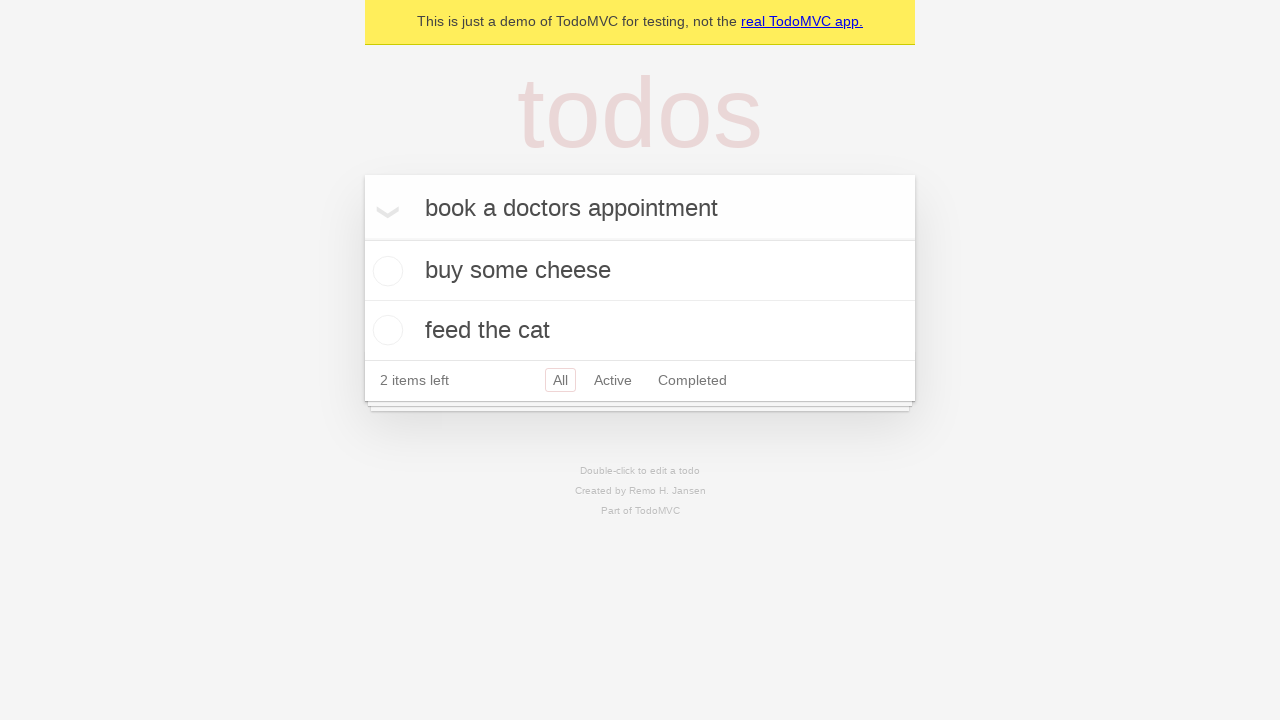

Pressed Enter to create third todo item on internal:attr=[placeholder="What needs to be done?"i]
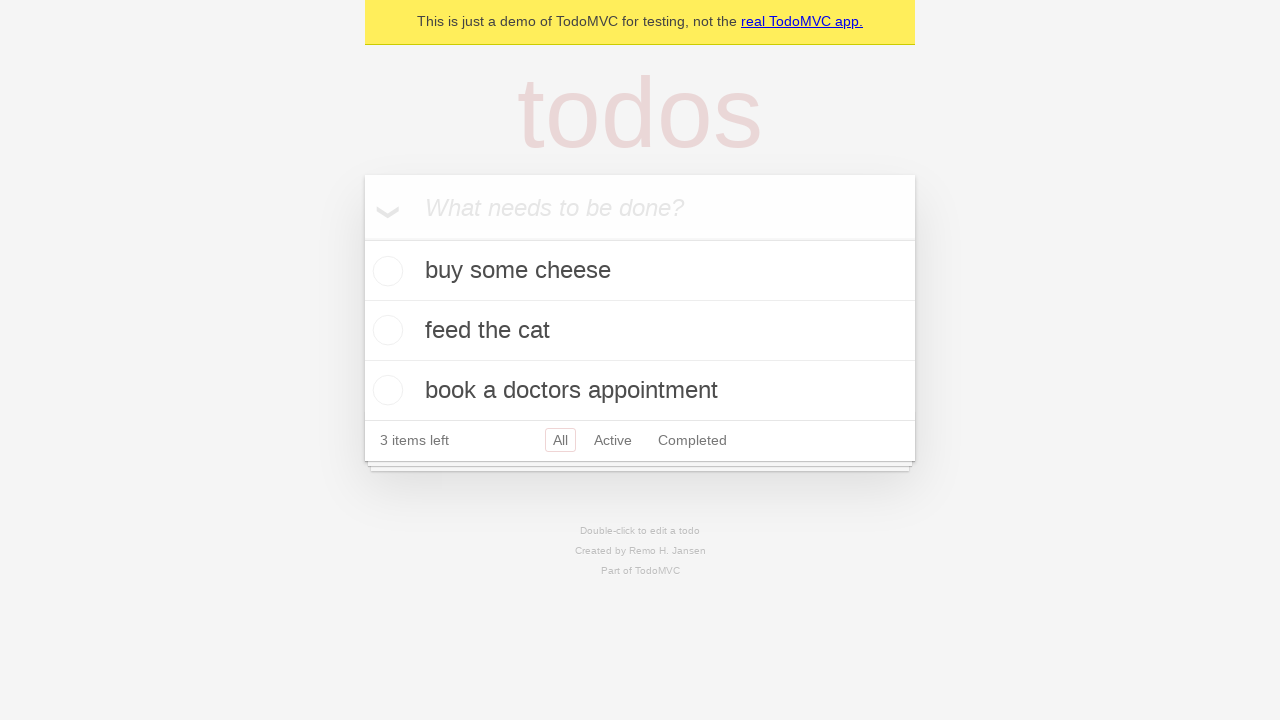

Double-clicked second todo item to enter edit mode at (640, 331) on internal:testid=[data-testid="todo-item"s] >> nth=1
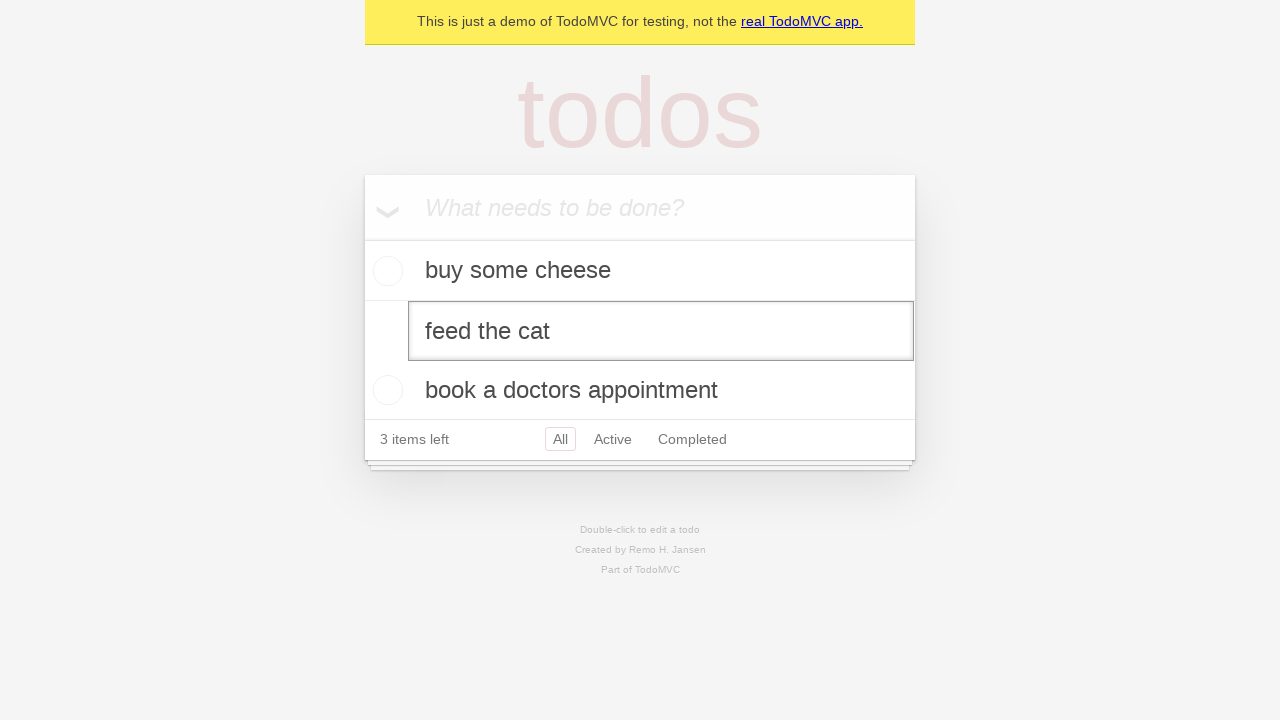

Edited todo text to 'buy some sausages' on internal:testid=[data-testid="todo-item"s] >> nth=1 >> internal:role=textbox[nam
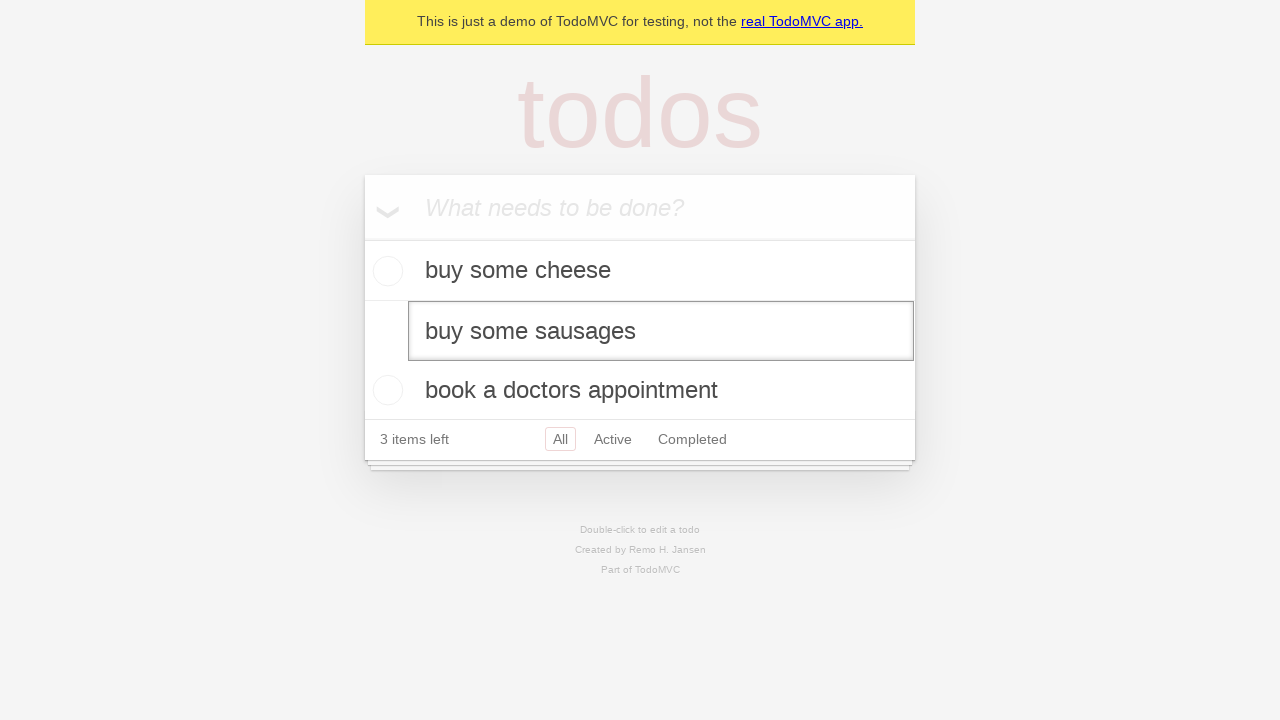

Pressed Enter to save edited todo item on internal:testid=[data-testid="todo-item"s] >> nth=1 >> internal:role=textbox[nam
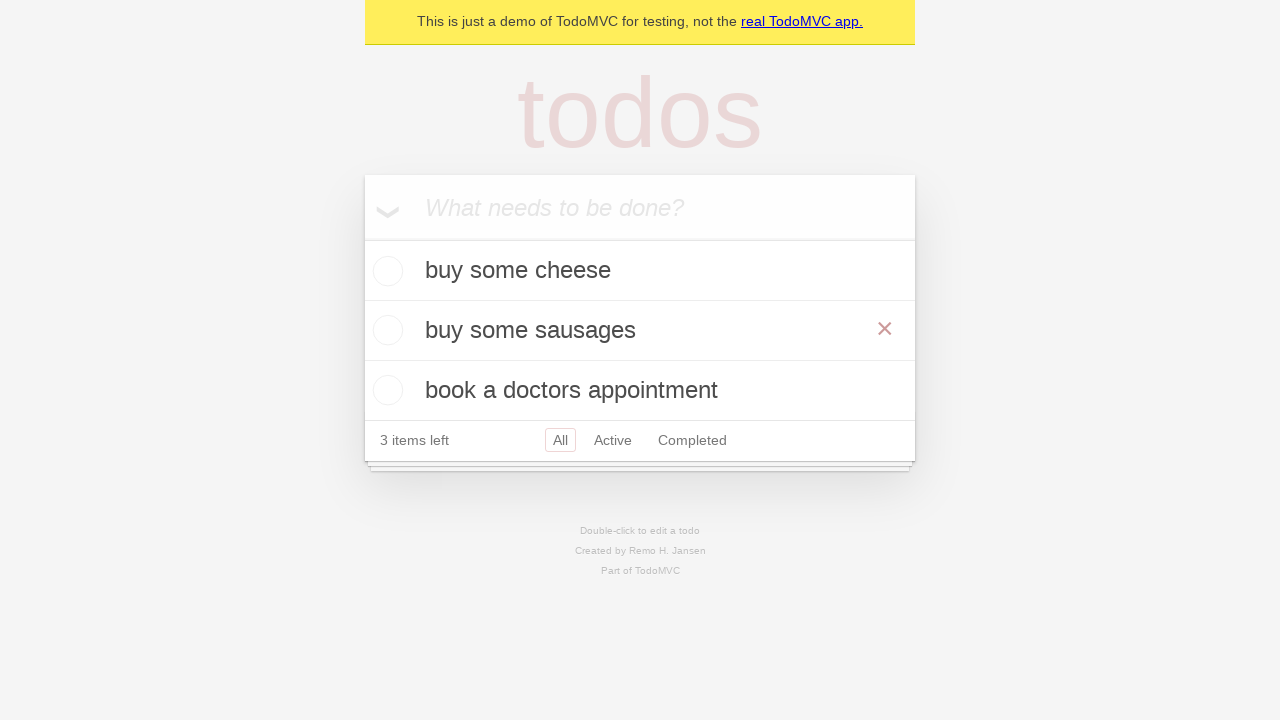

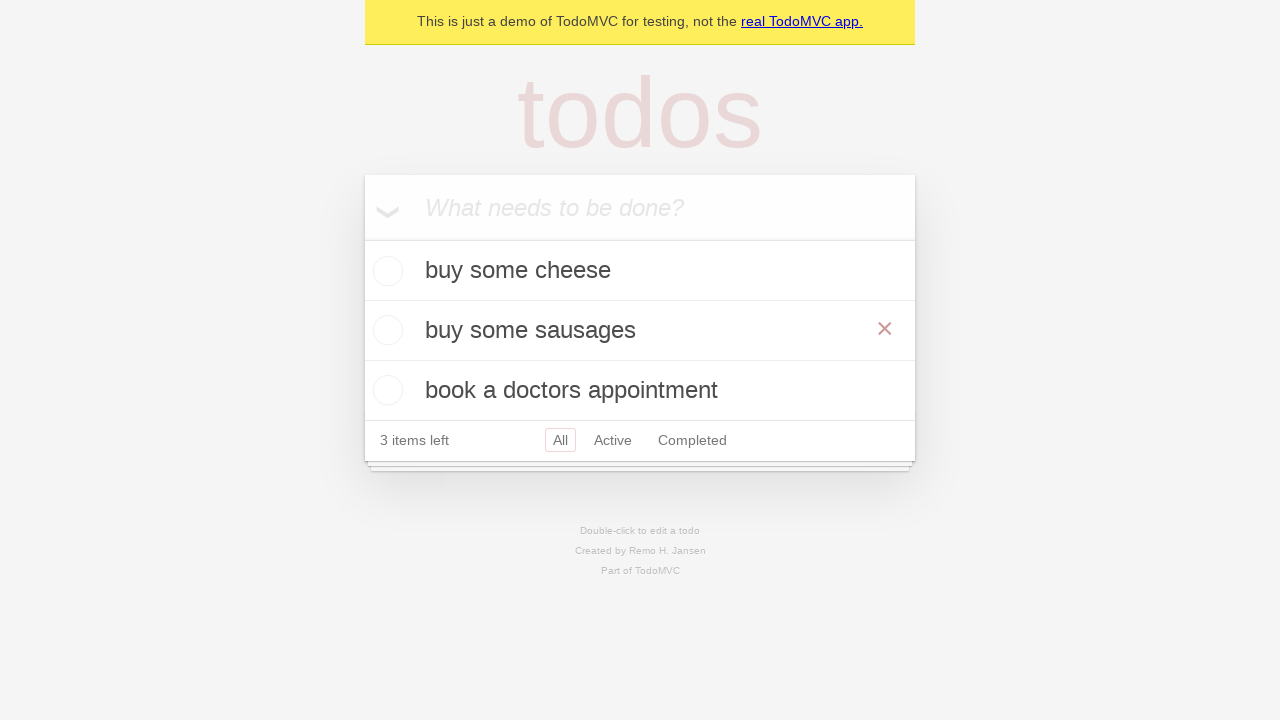